Tests clicking a button that triggers a JavaScript confirm dialog, accepts the confirmation, and validates the page heading text.

Starting URL: https://the-internet.herokuapp.com/javascript_alerts

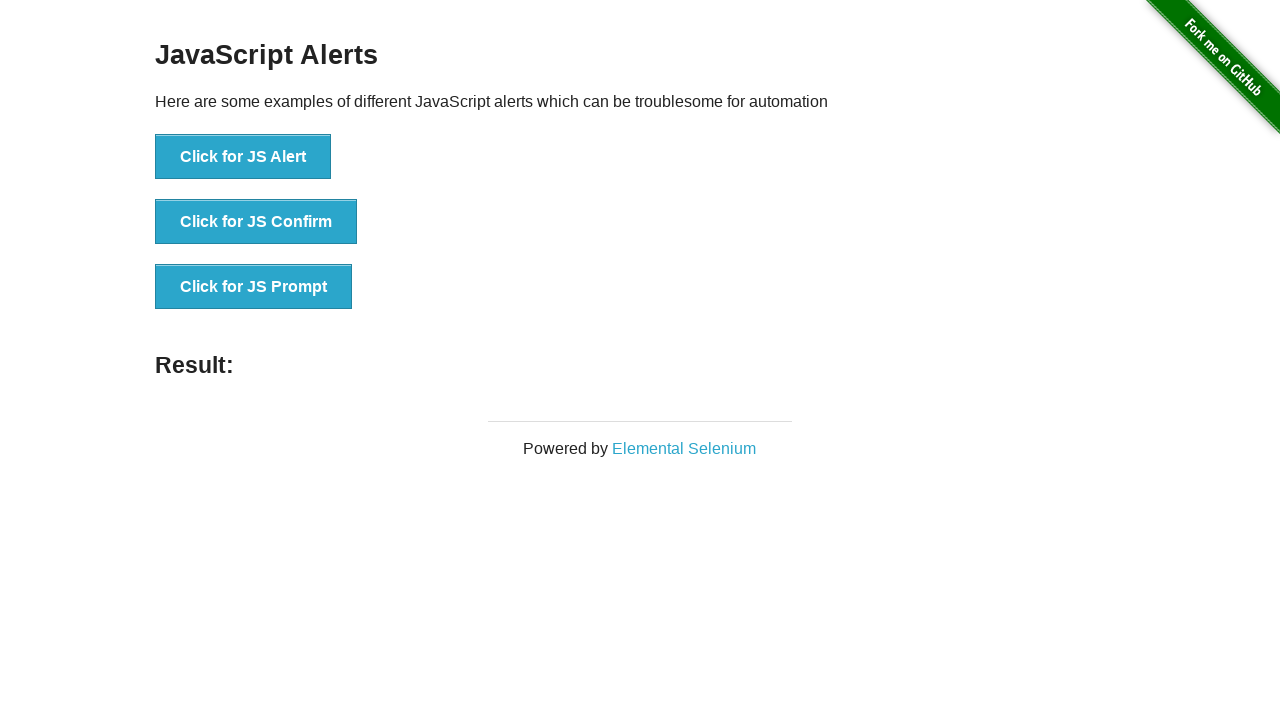

Set up dialog handler to accept confirm dialogs
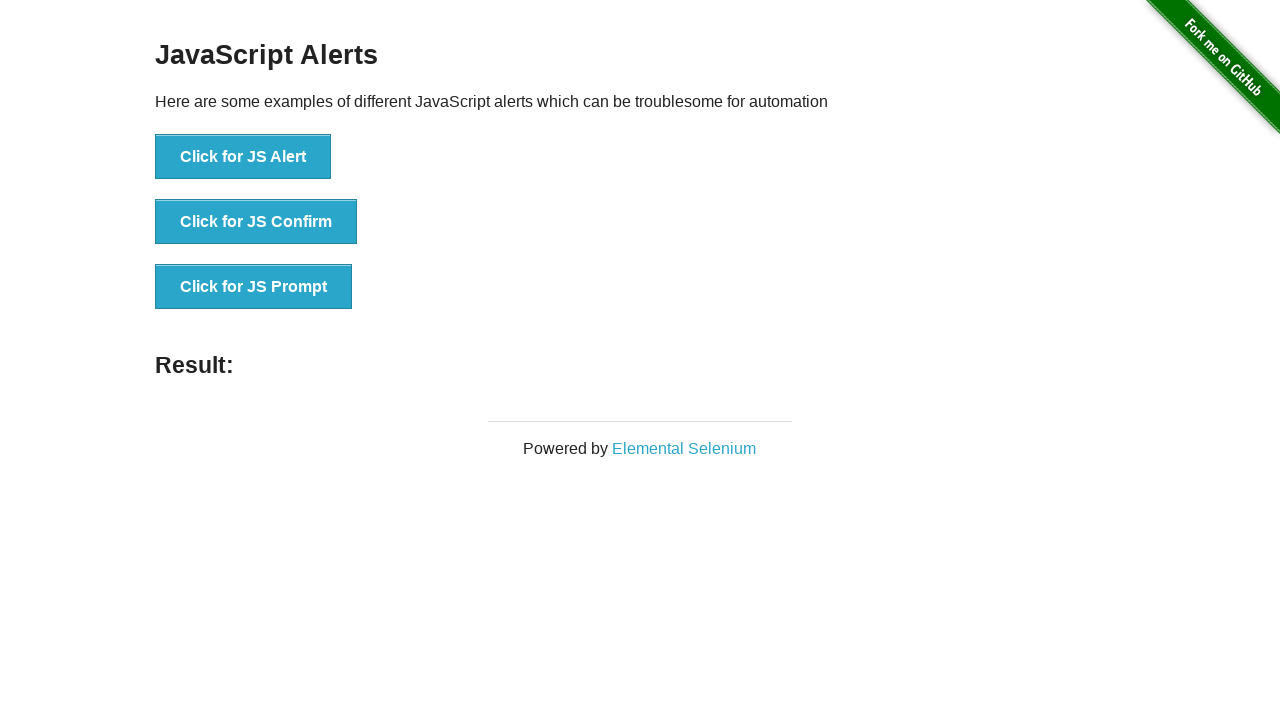

Clicked the 'Click for JS Confirm' button at (256, 222) on xpath=//ul/li[2]/button
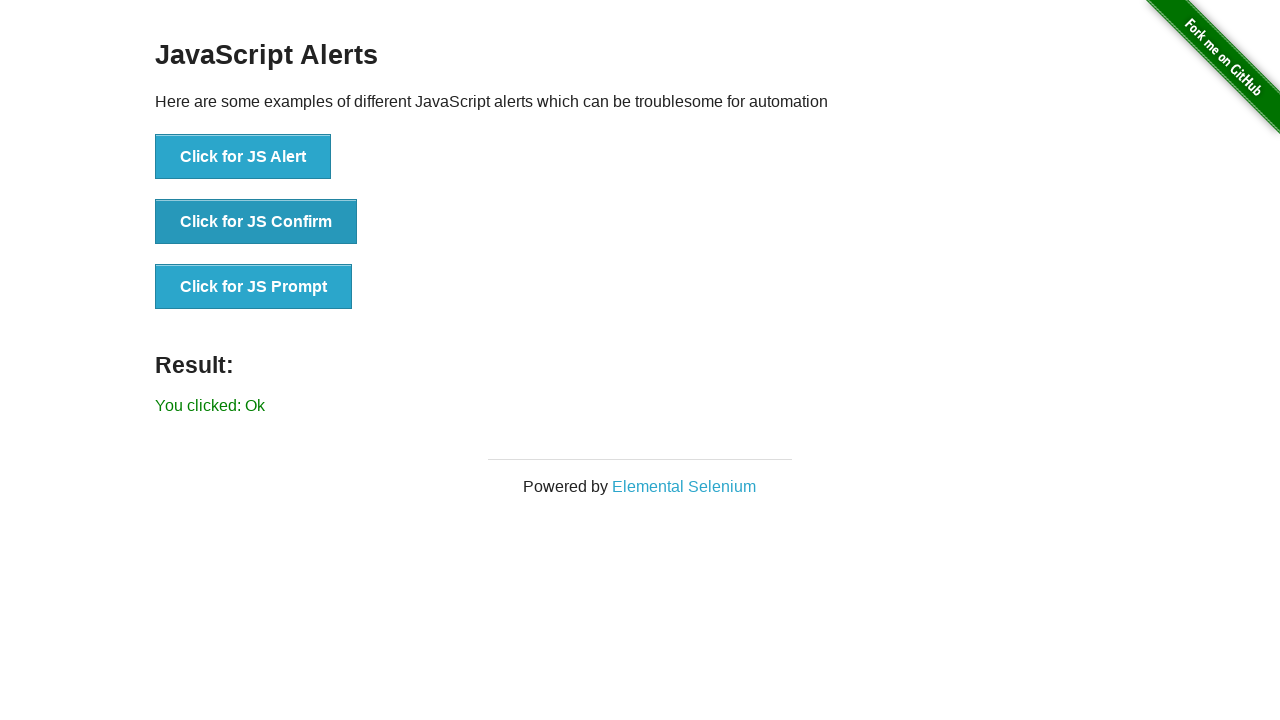

Confirmed page heading is present after accepting confirm dialog
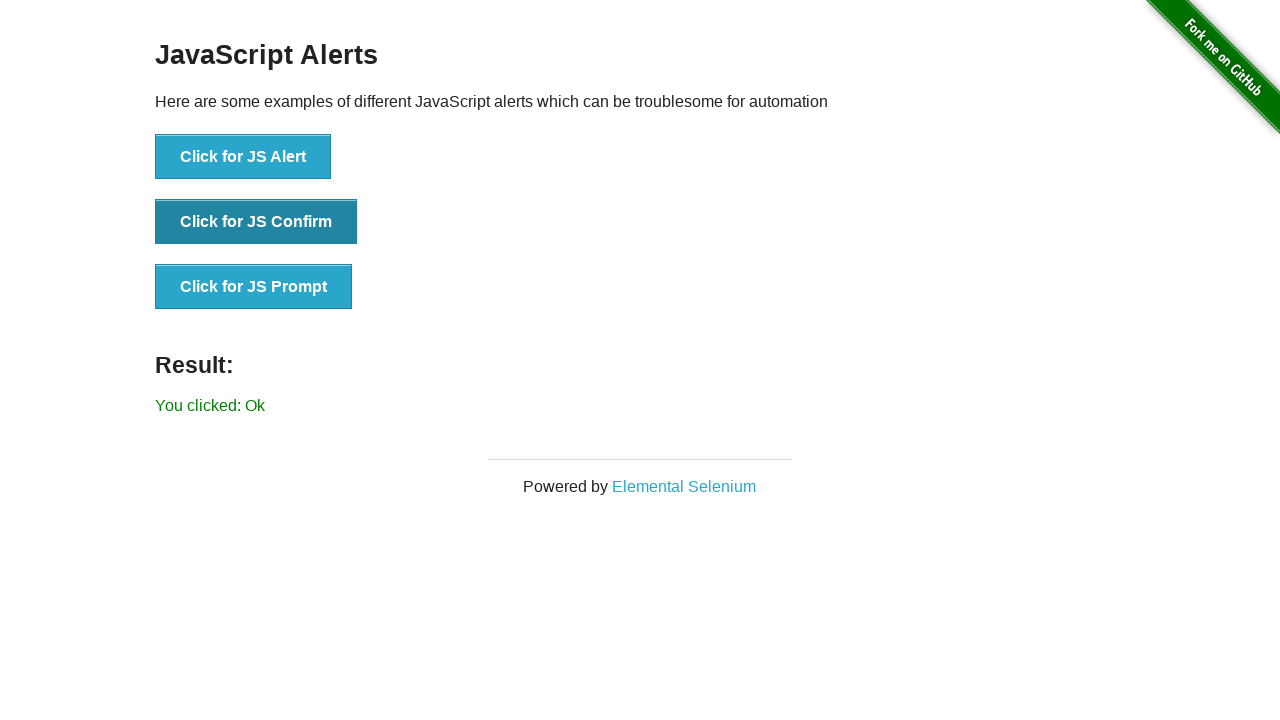

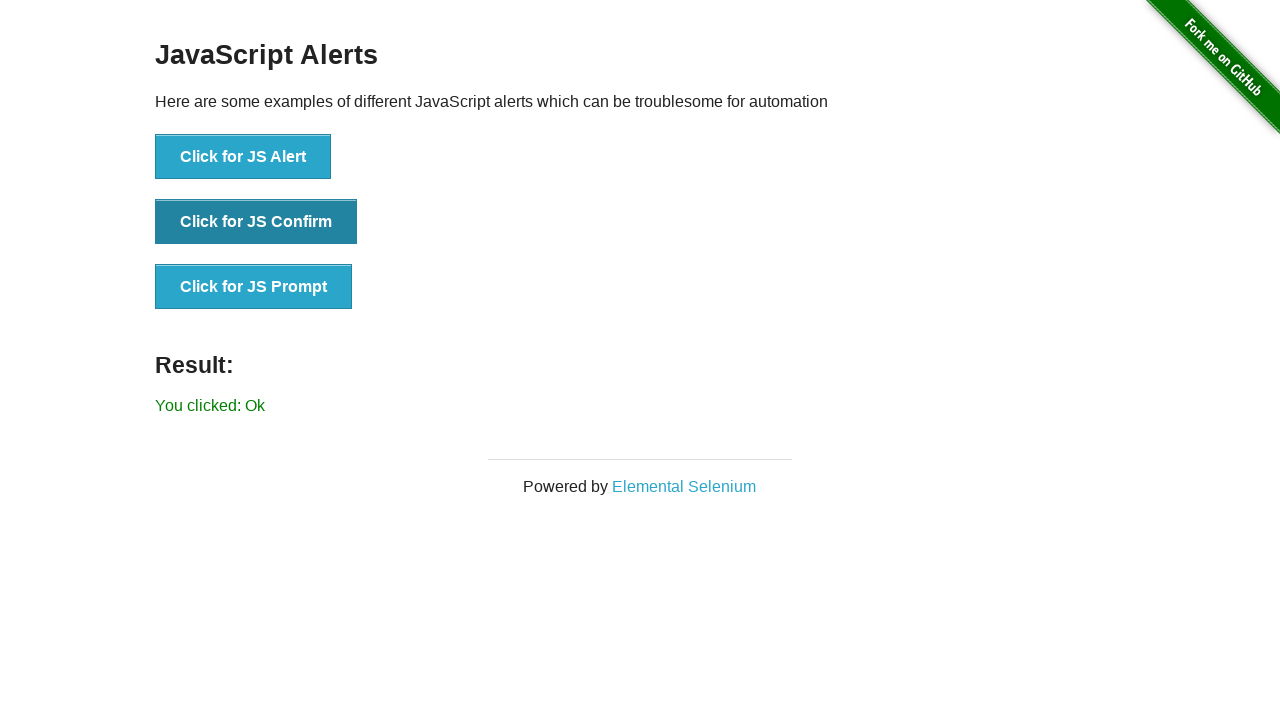